Tests browser navigation functions including navigating to a new page, going back, and refreshing

Starting URL: https://automationexercise.com/

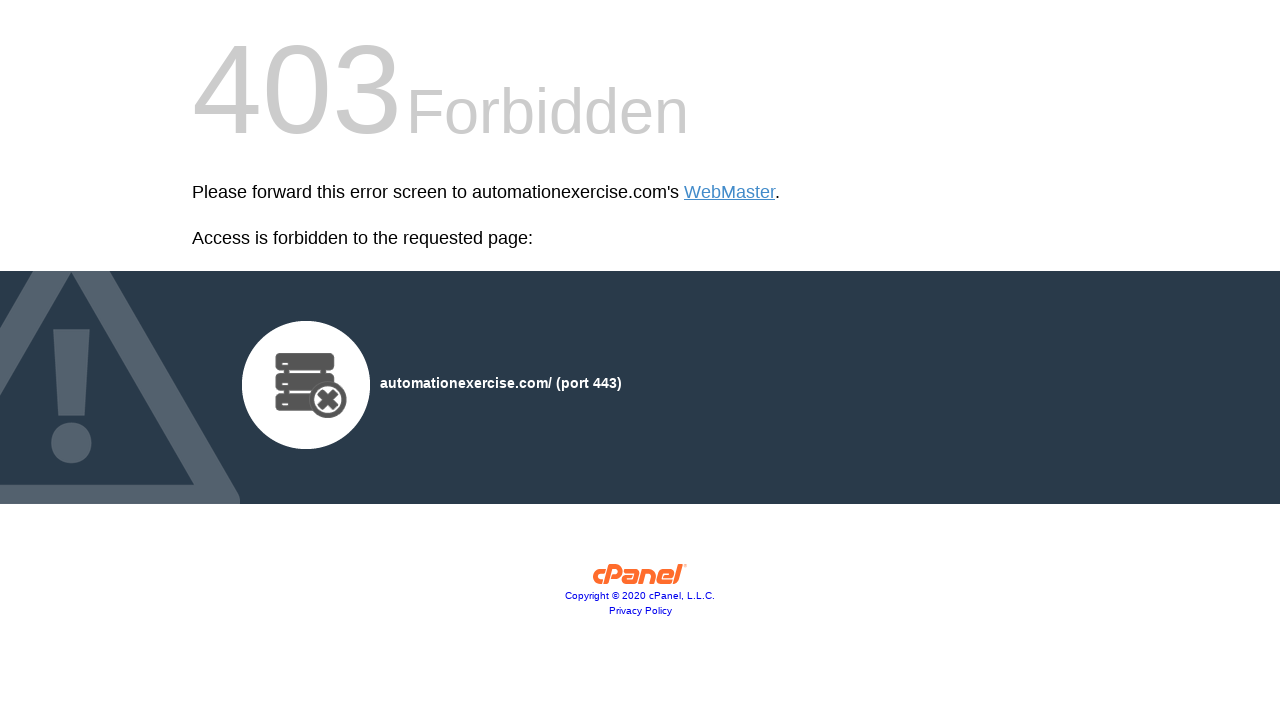

Navigated to cart page at https://automationexercise.com/view_cart
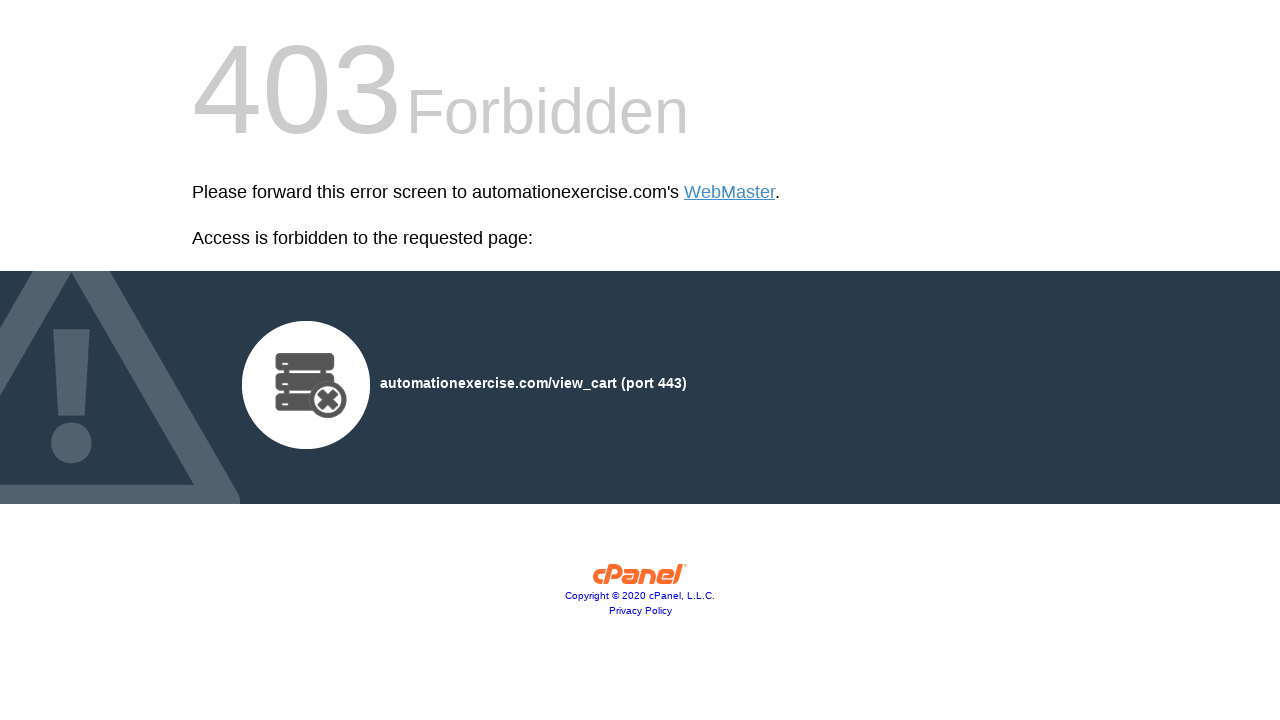

Navigated back to previous page
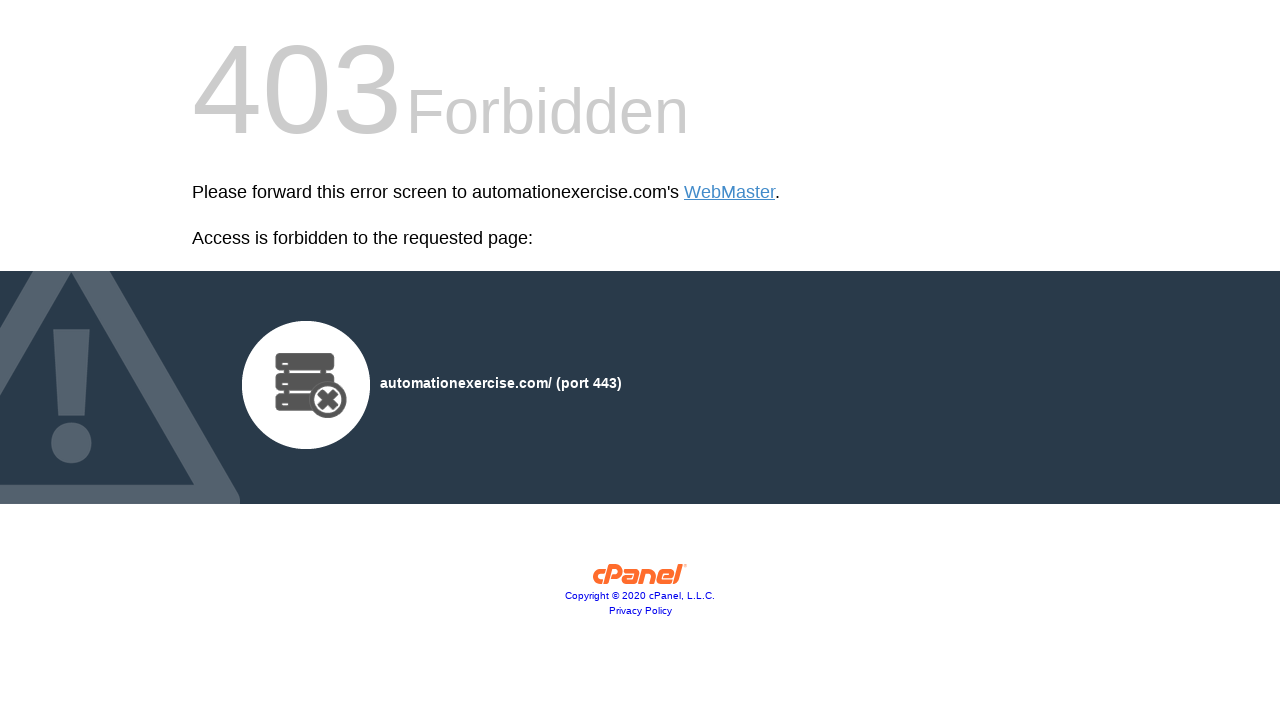

Refreshed the current page
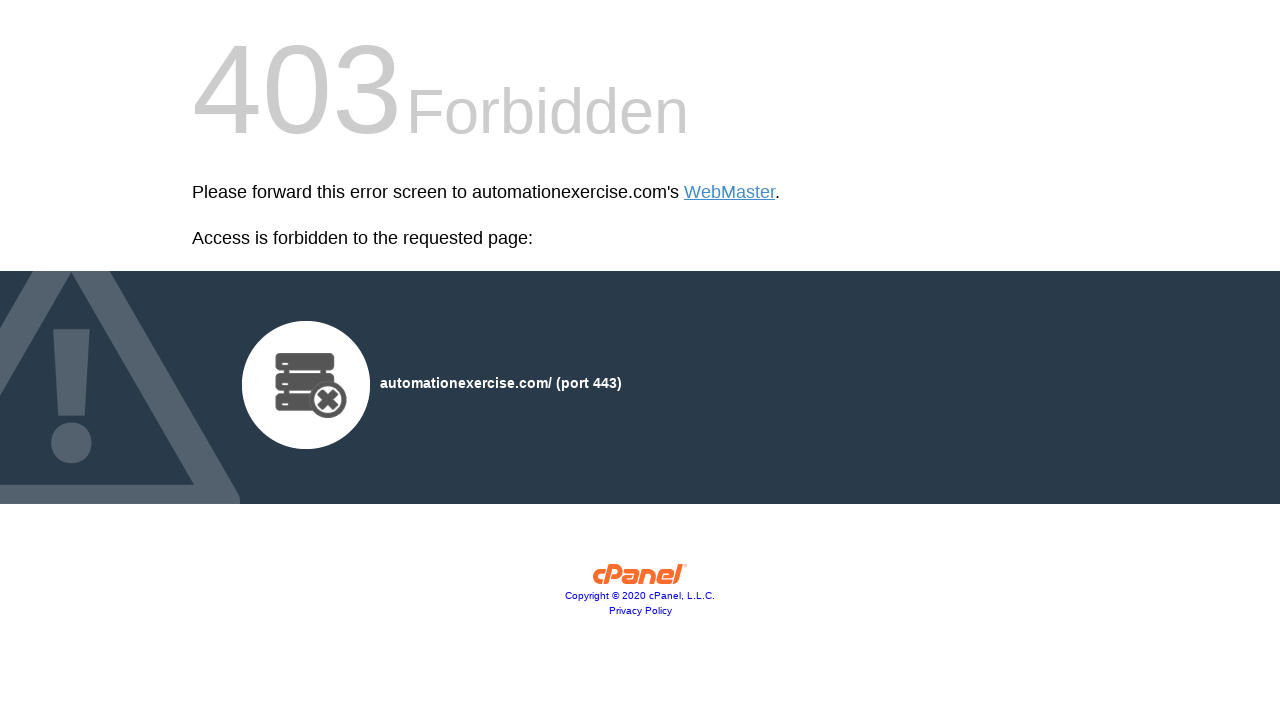

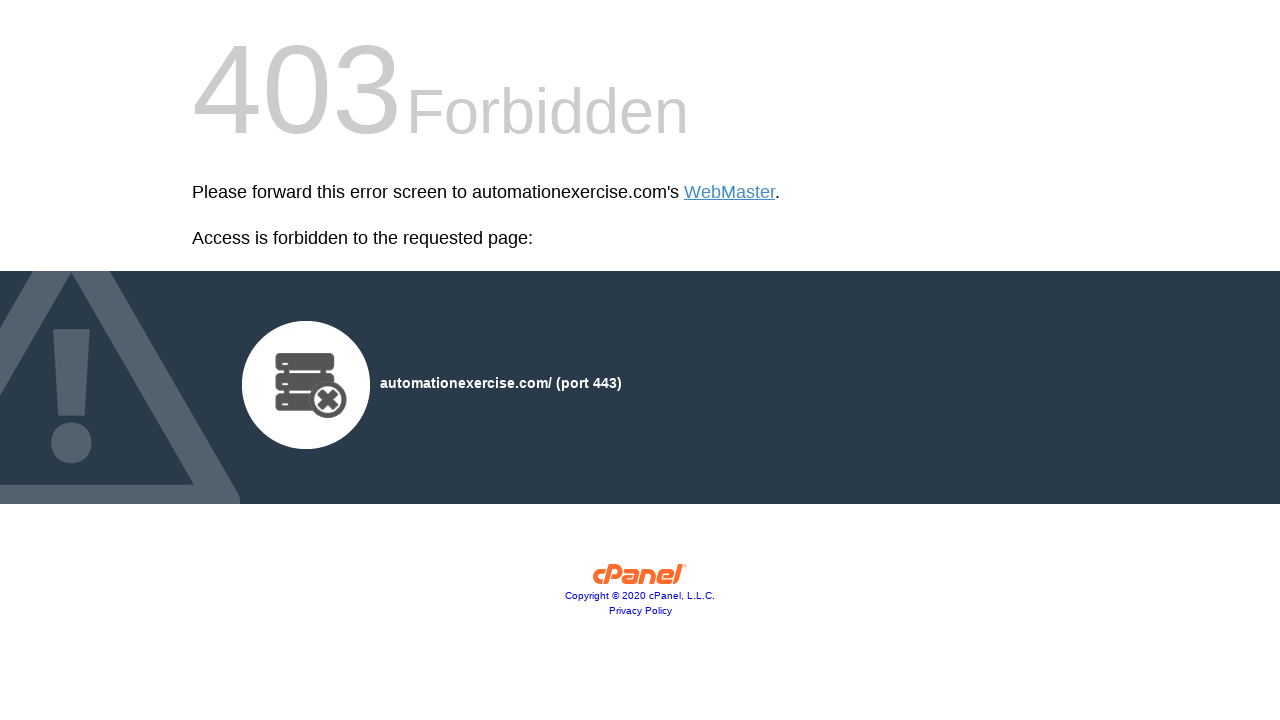